Tests progress bar functionality by clicking the start button and waiting for the progress to complete until reset button appears

Starting URL: https://demoqa.com/progress-bar

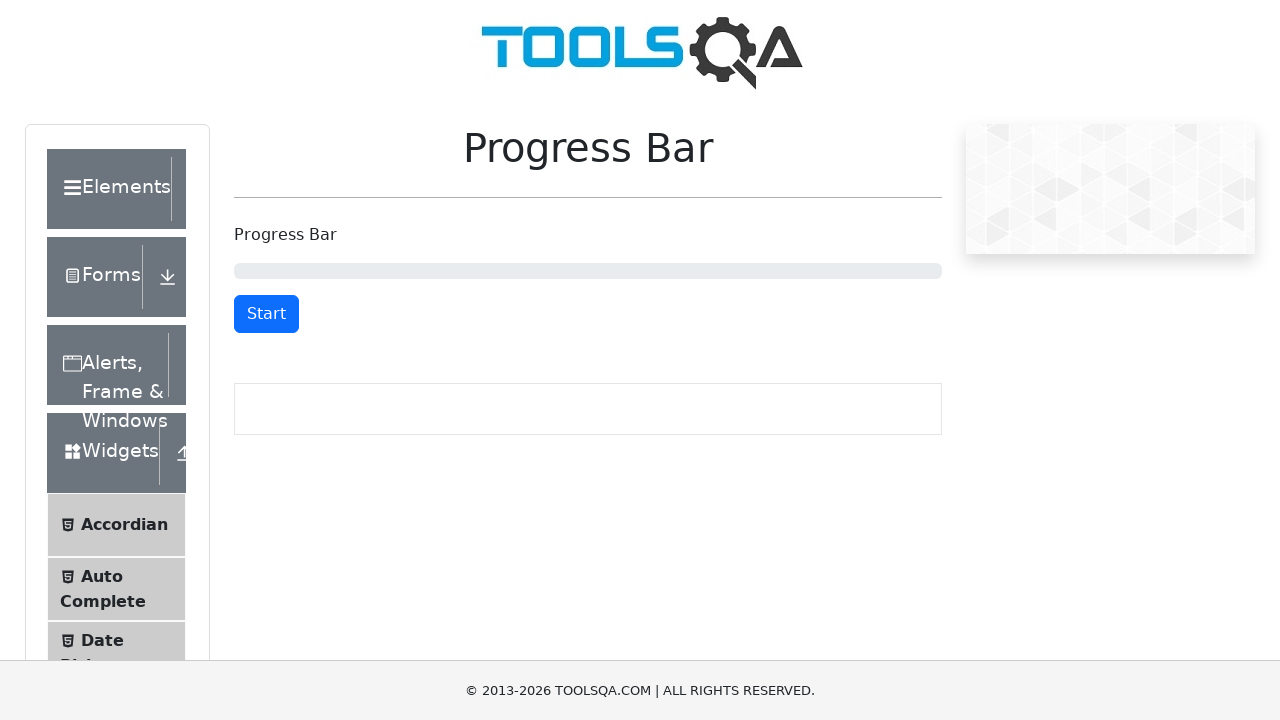

Navigated to progress bar test page
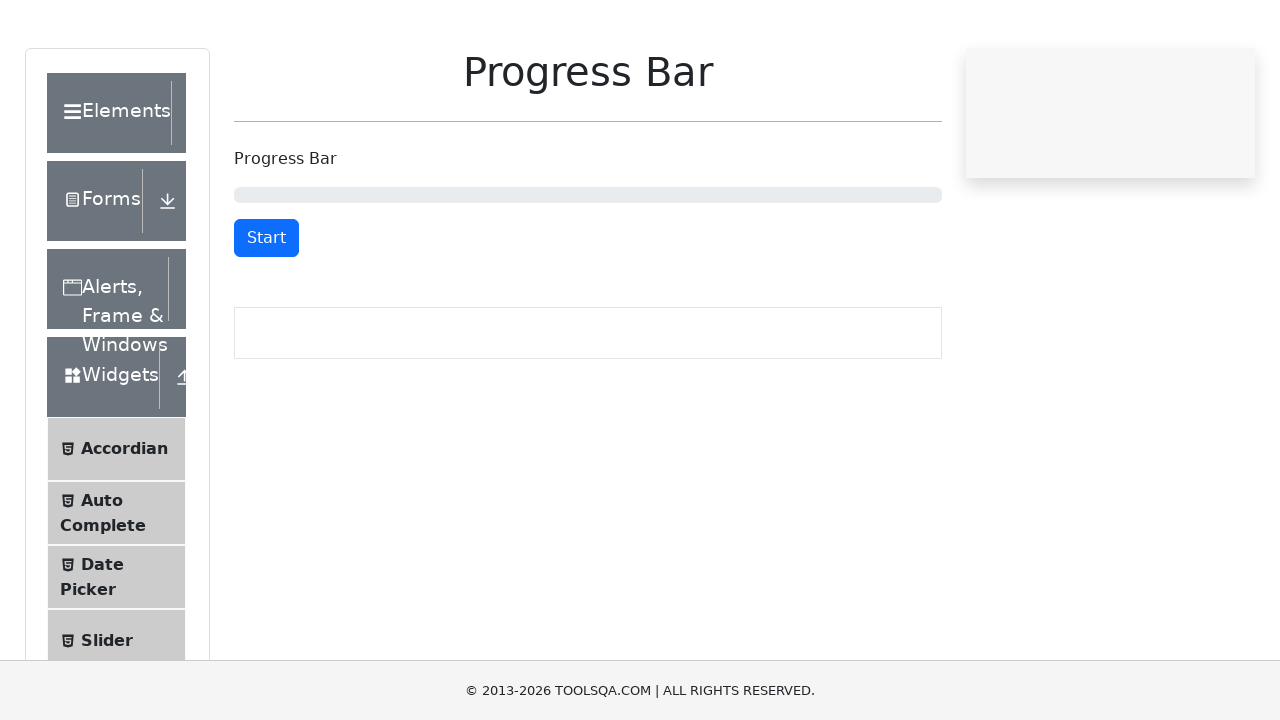

Clicked start button to begin progress bar at (266, 314) on #startStopButton
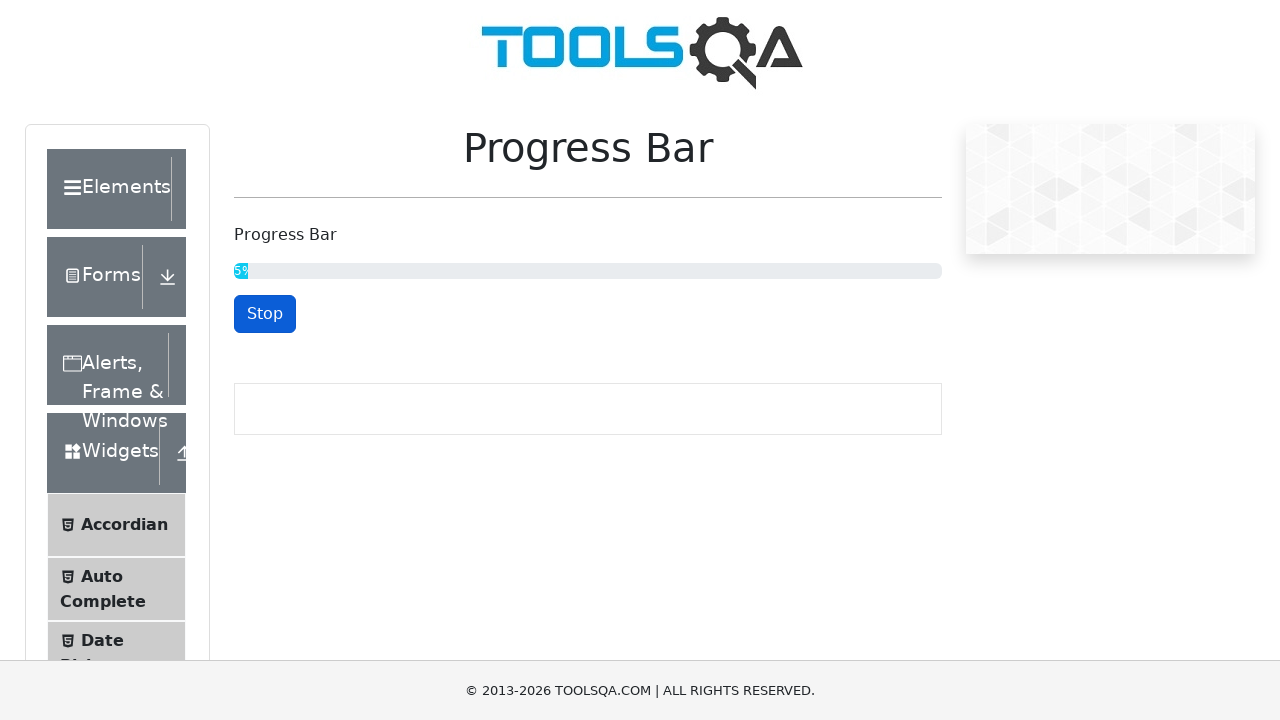

Progress bar completed and reset button appeared
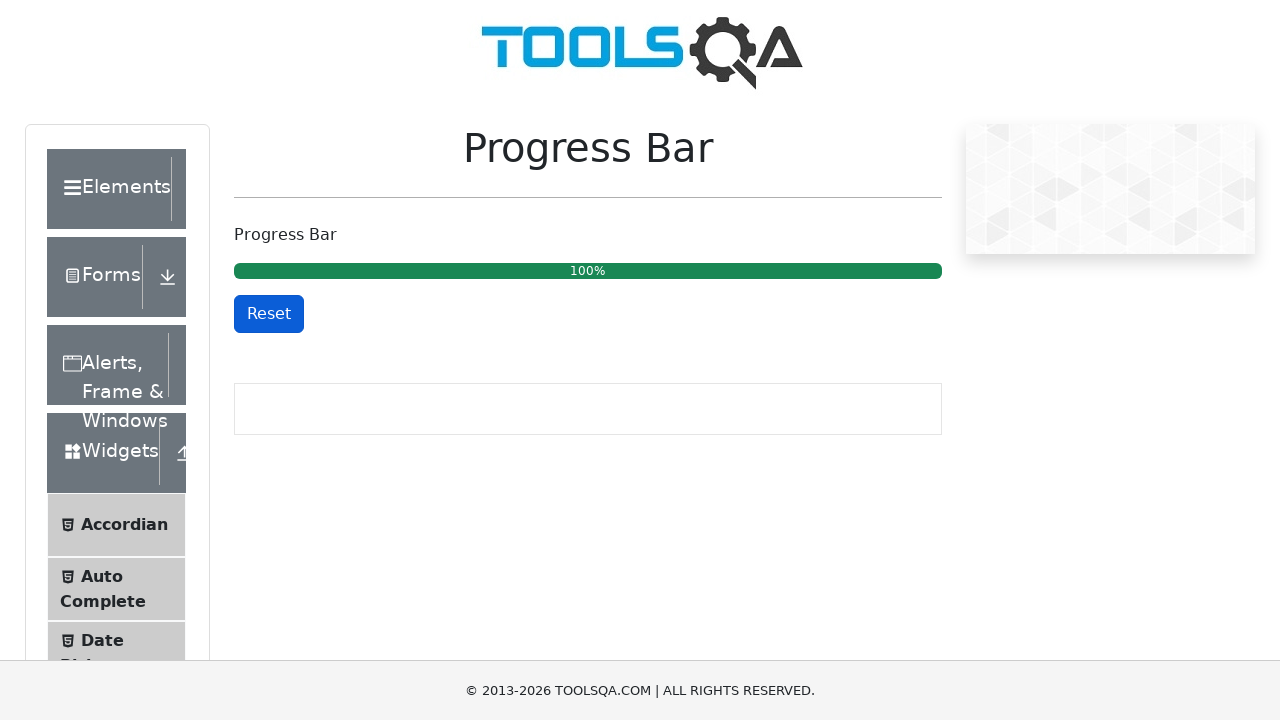

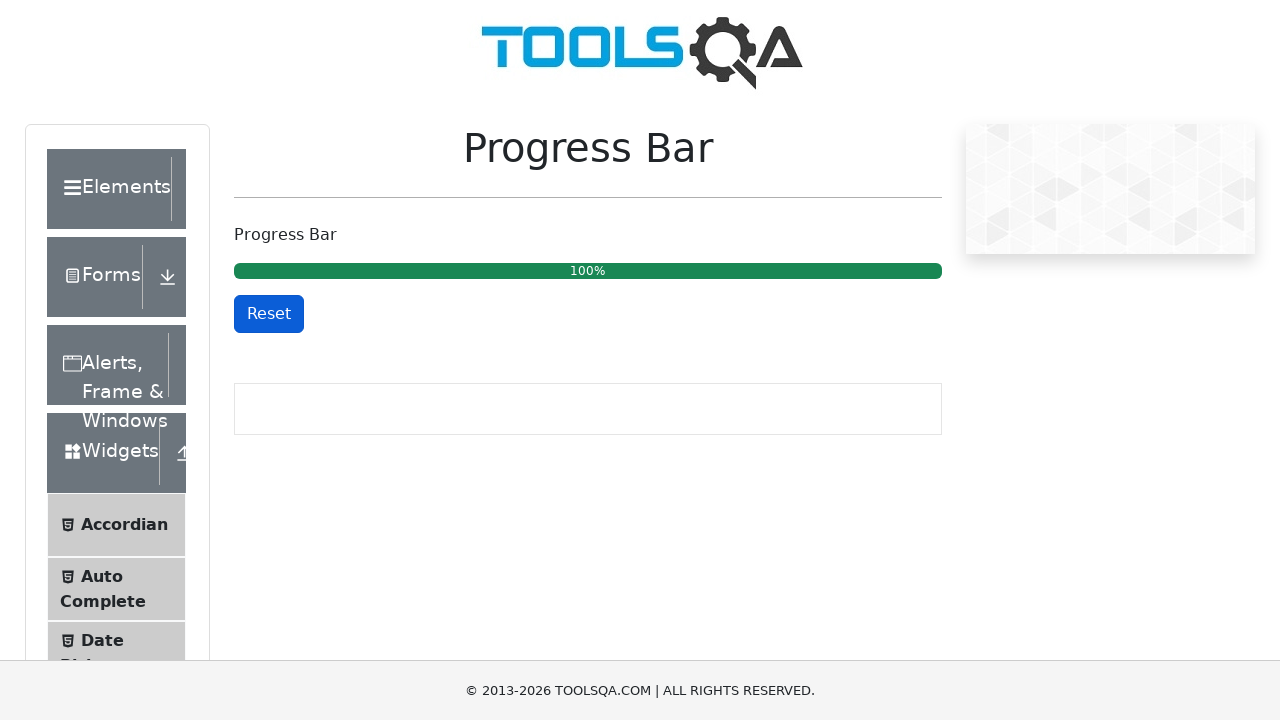